Tests handling browser prompt dialogs by clicking a button that triggers a prompt, entering text, accepting it, and verifying the entered text is displayed

Starting URL: https://demoqa.com/alerts

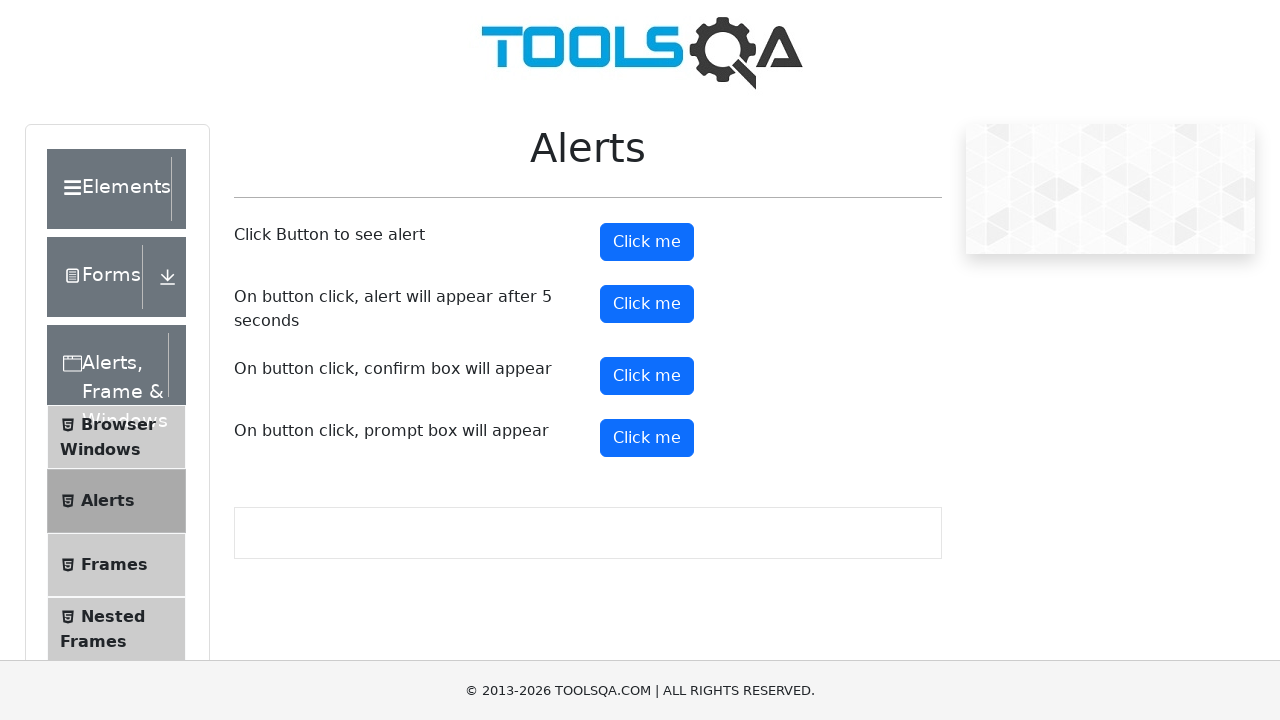

Set up dialog handler to accept prompt with text 'Hello World'
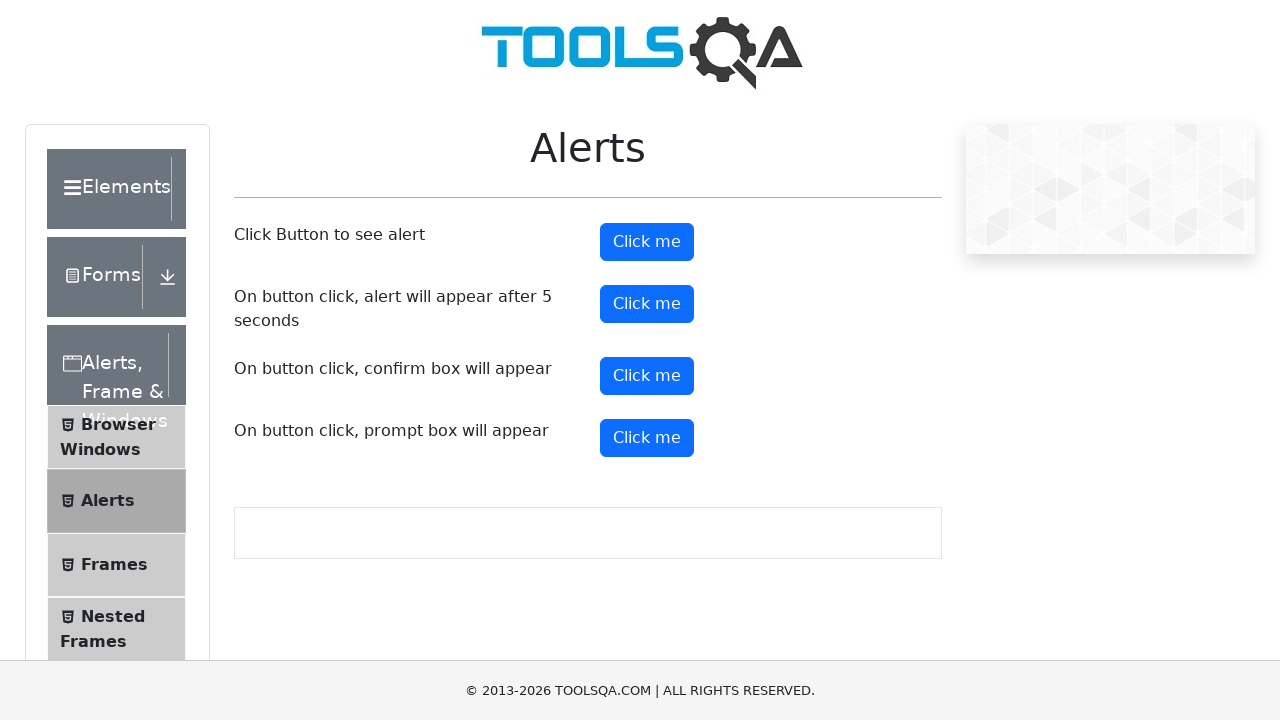

Clicked prompt button to trigger dialog at (647, 438) on #promtButton
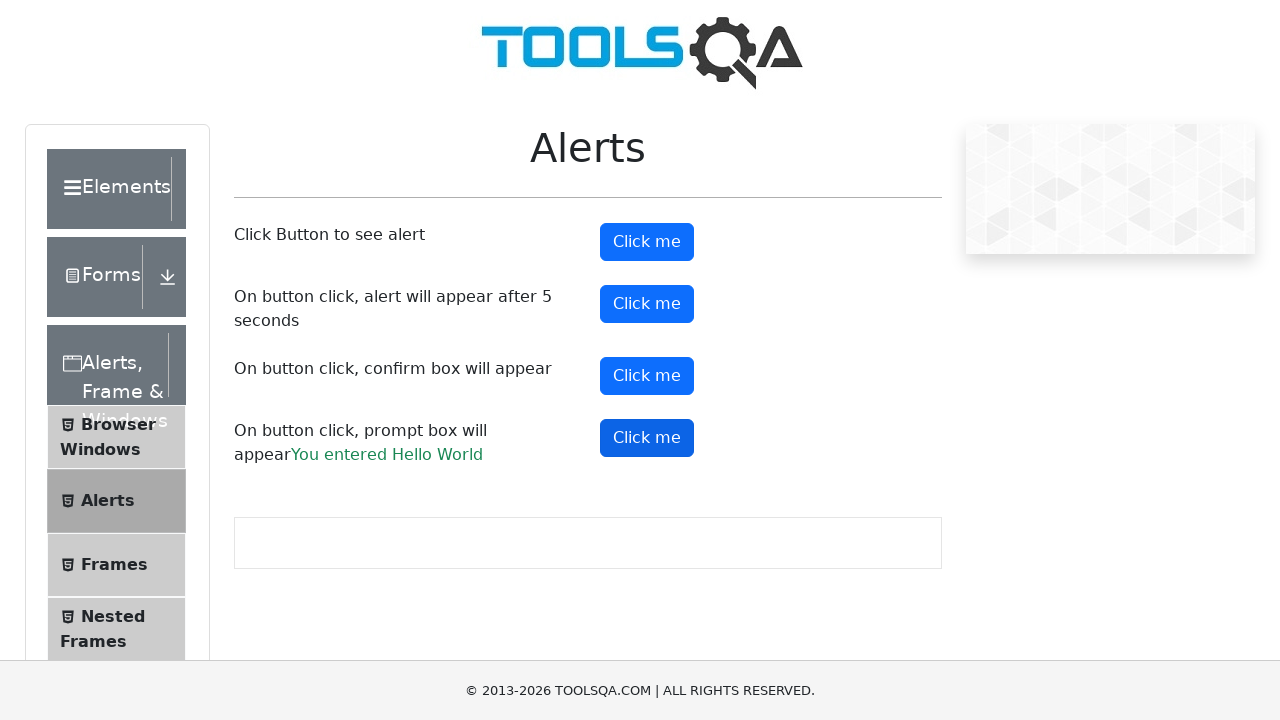

Prompt result element appeared on page
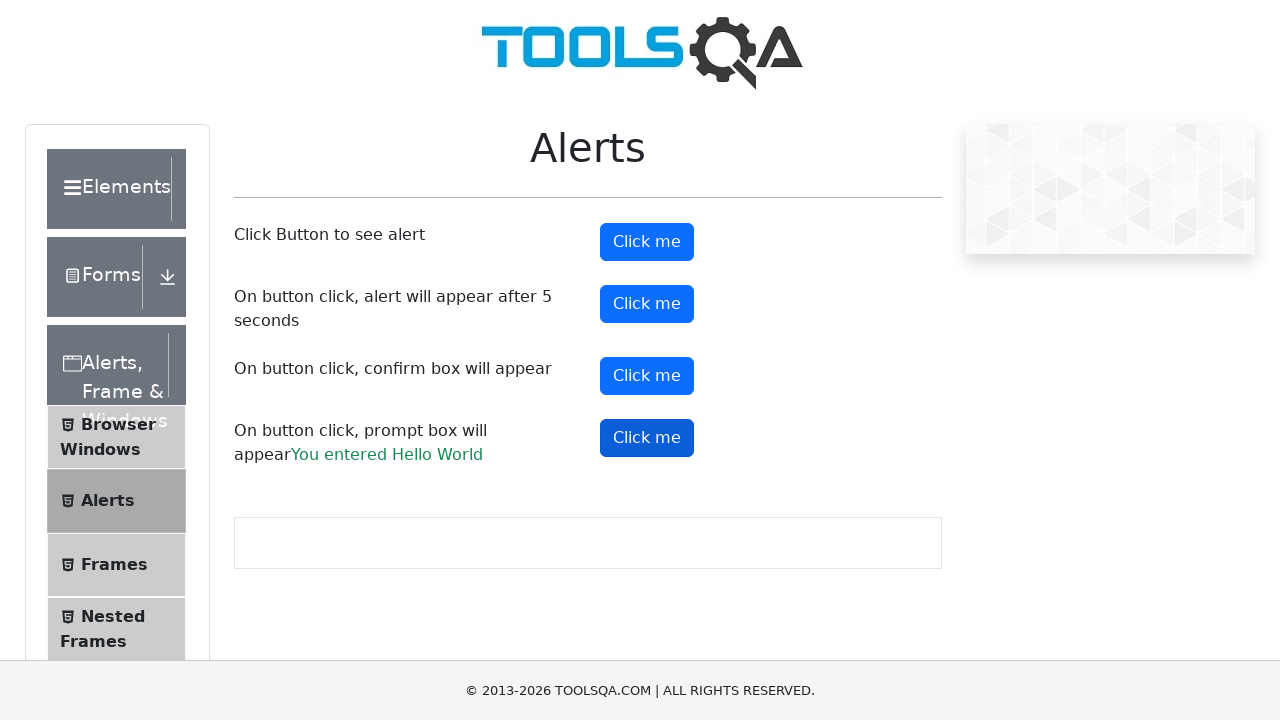

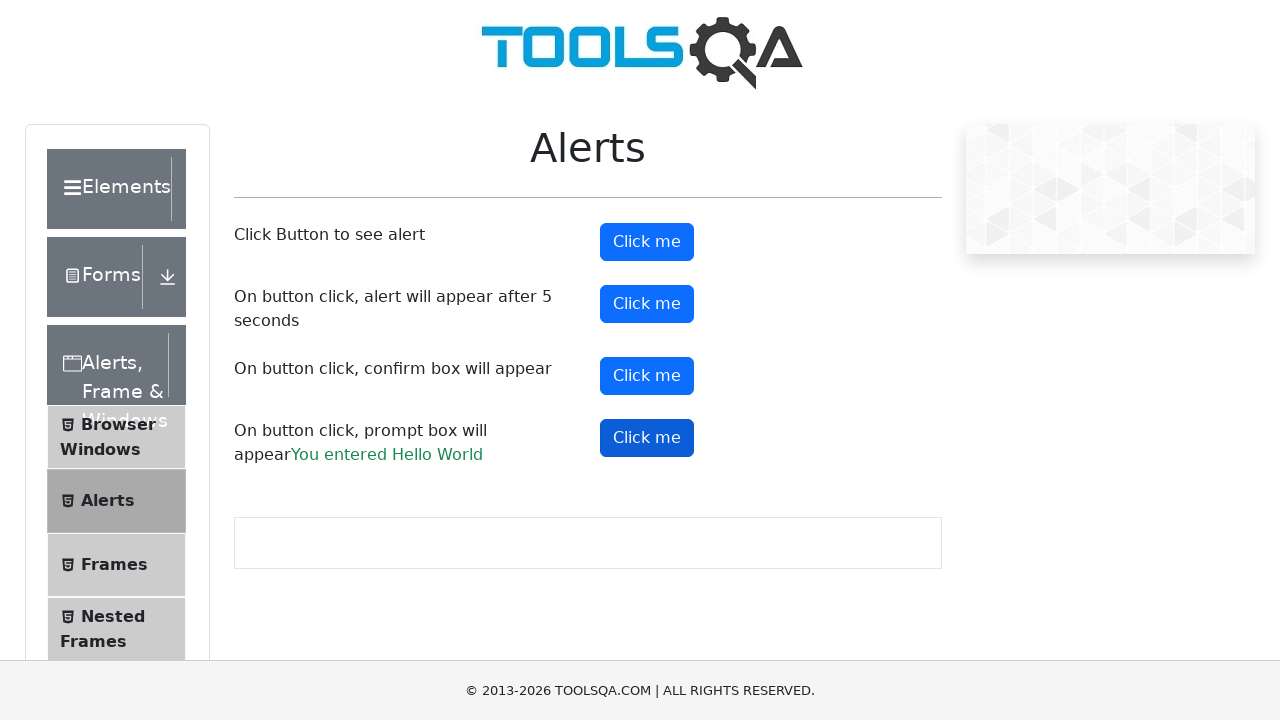